Tests double-click functionality by navigating to jQuery API documentation page, switching to an iframe, and performing a double-click action on an element.

Starting URL: http://api.jquery.com/dblclick/

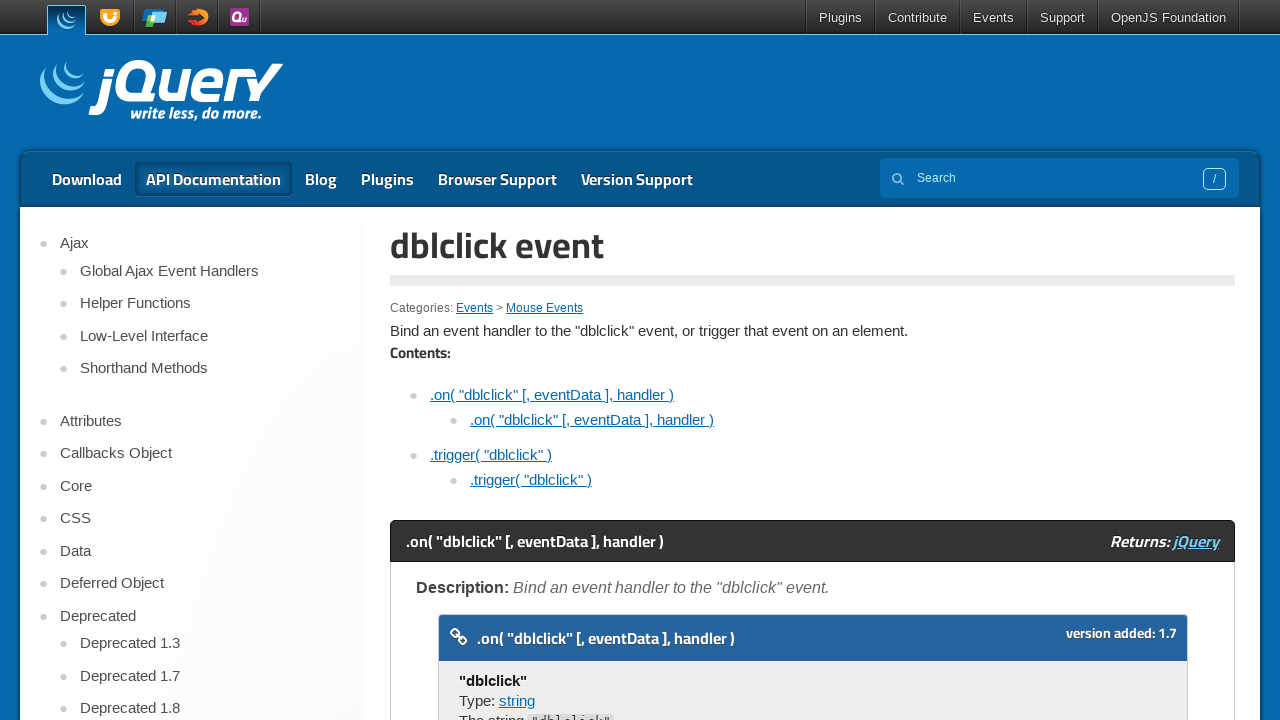

Located the first iframe on the page
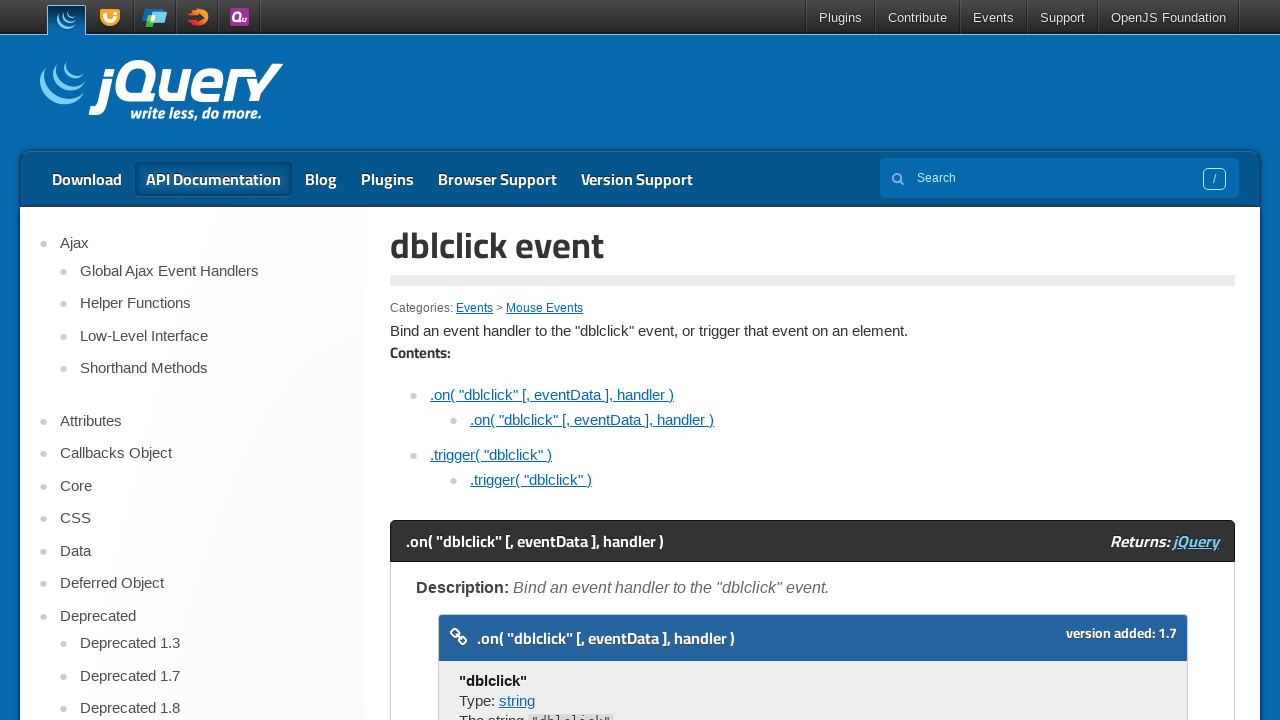

Located the target div element inside the iframe
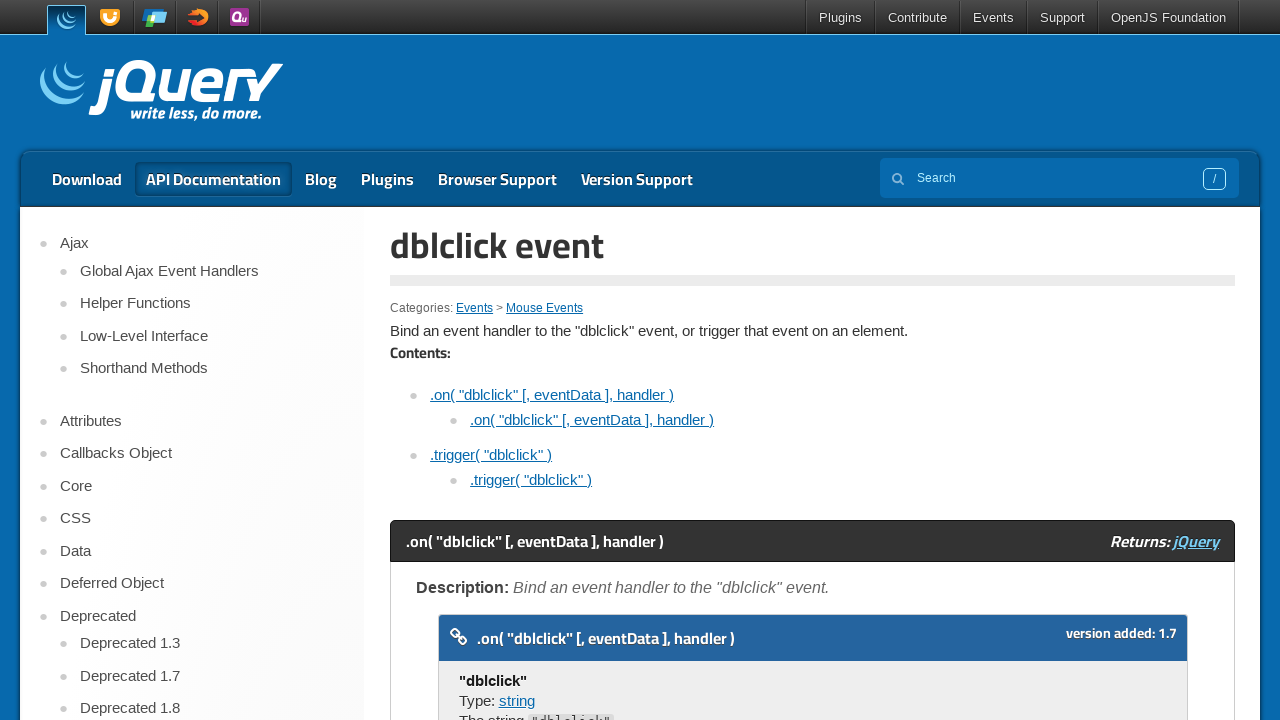

Target element is ready and visible
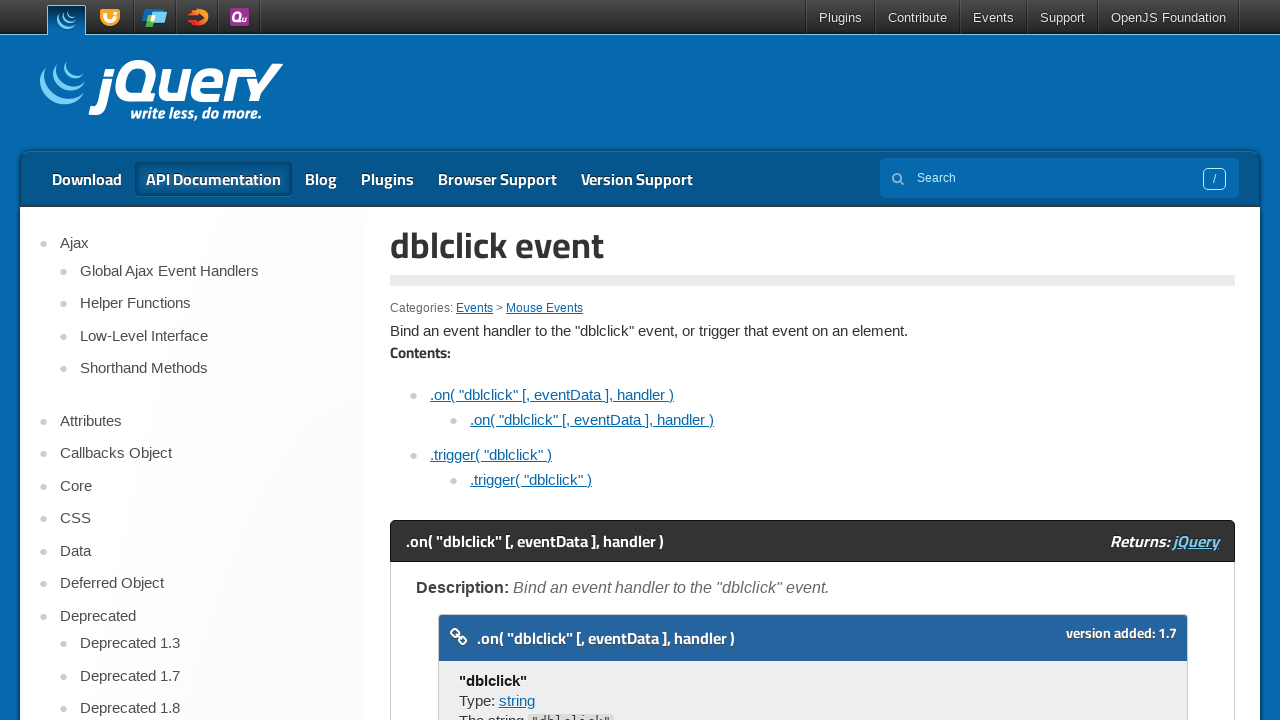

Scrolled target element into view
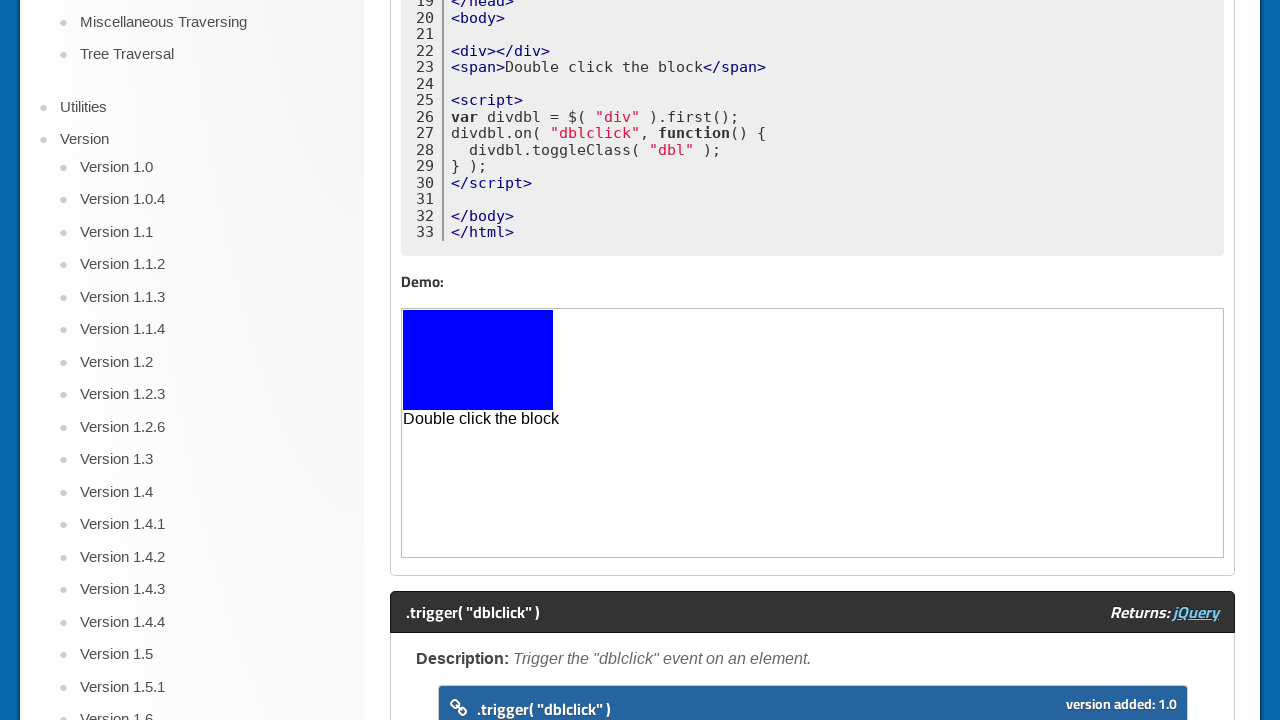

Performed double-click action on target element at (478, 360) on iframe >> nth=0 >> internal:control=enter-frame >> body > div >> nth=0
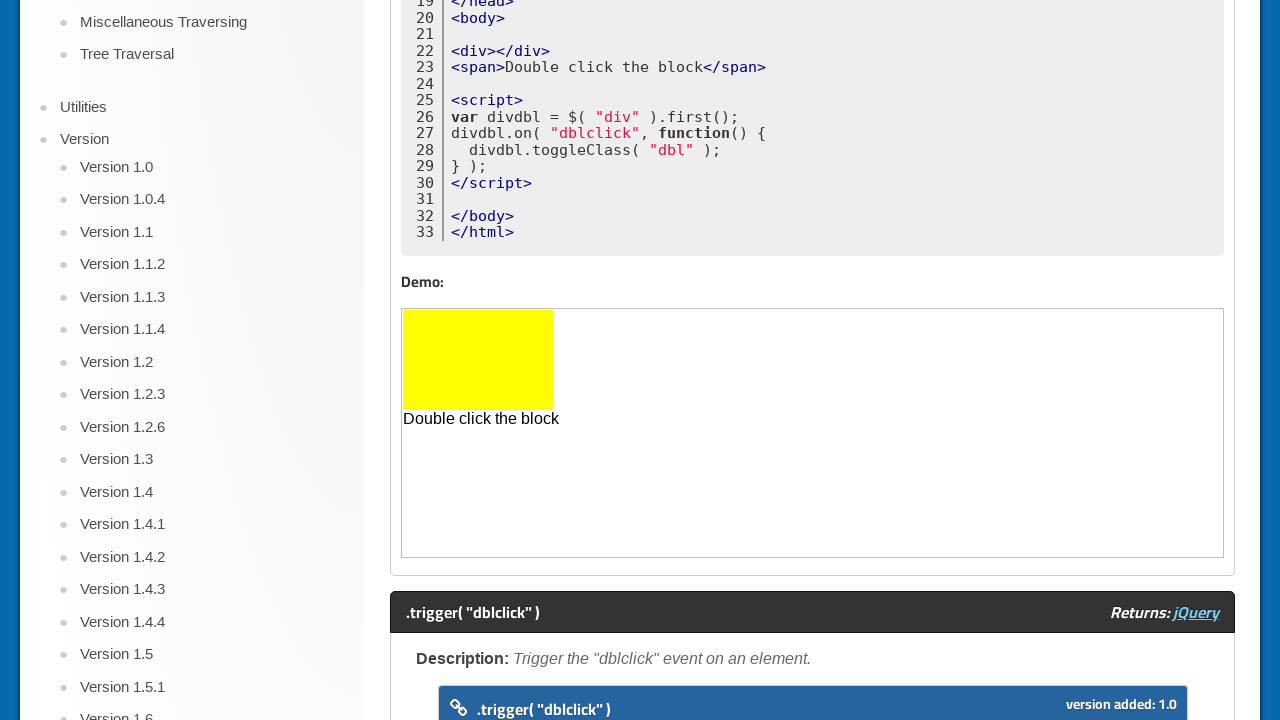

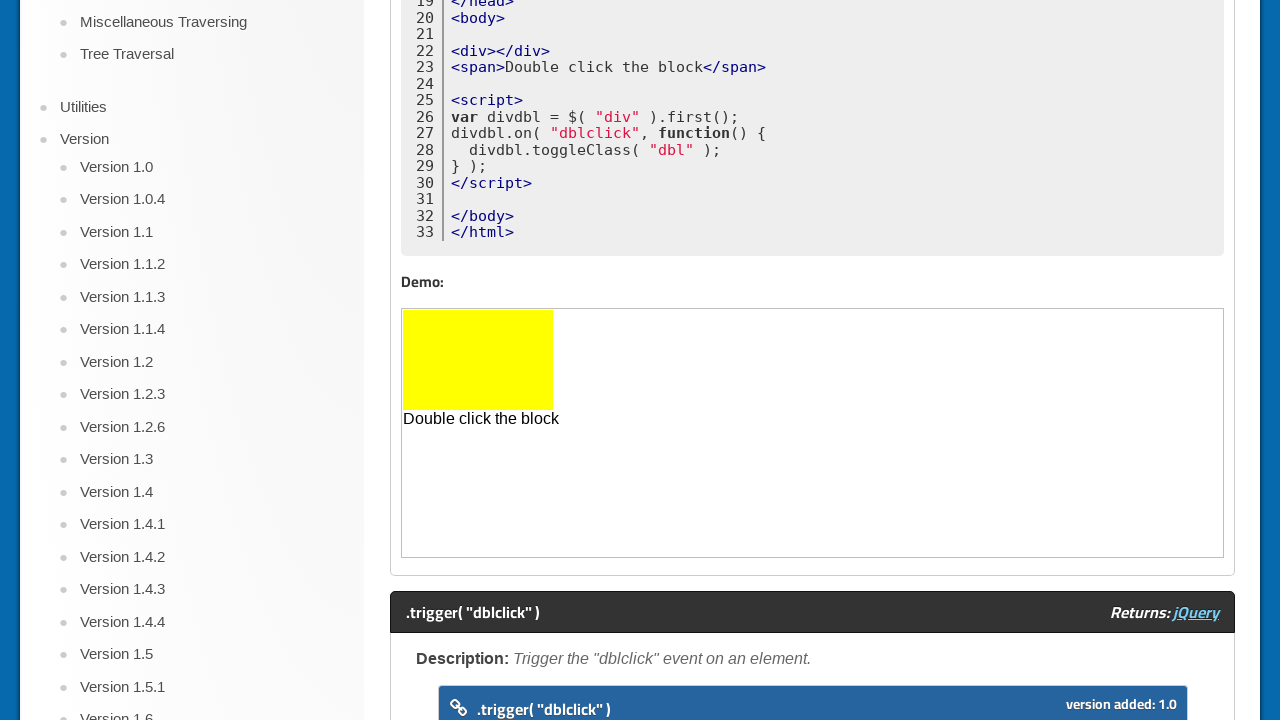